Posts a coupon code comment to the Kamigame Blue Protocol page by clicking the comment button, typing in the body field, and submitting

Starting URL: https://kamigame.jp/blue-protocol/page/268092818390530750.html

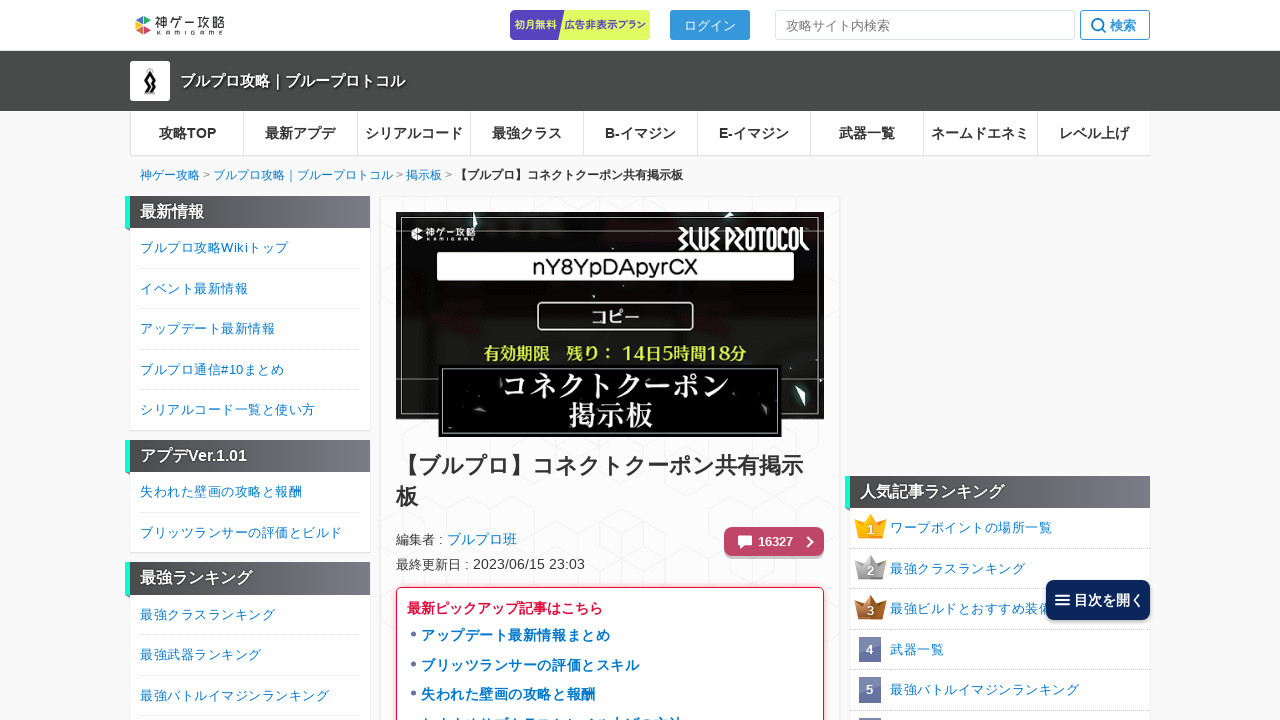

Waited for comment button to load
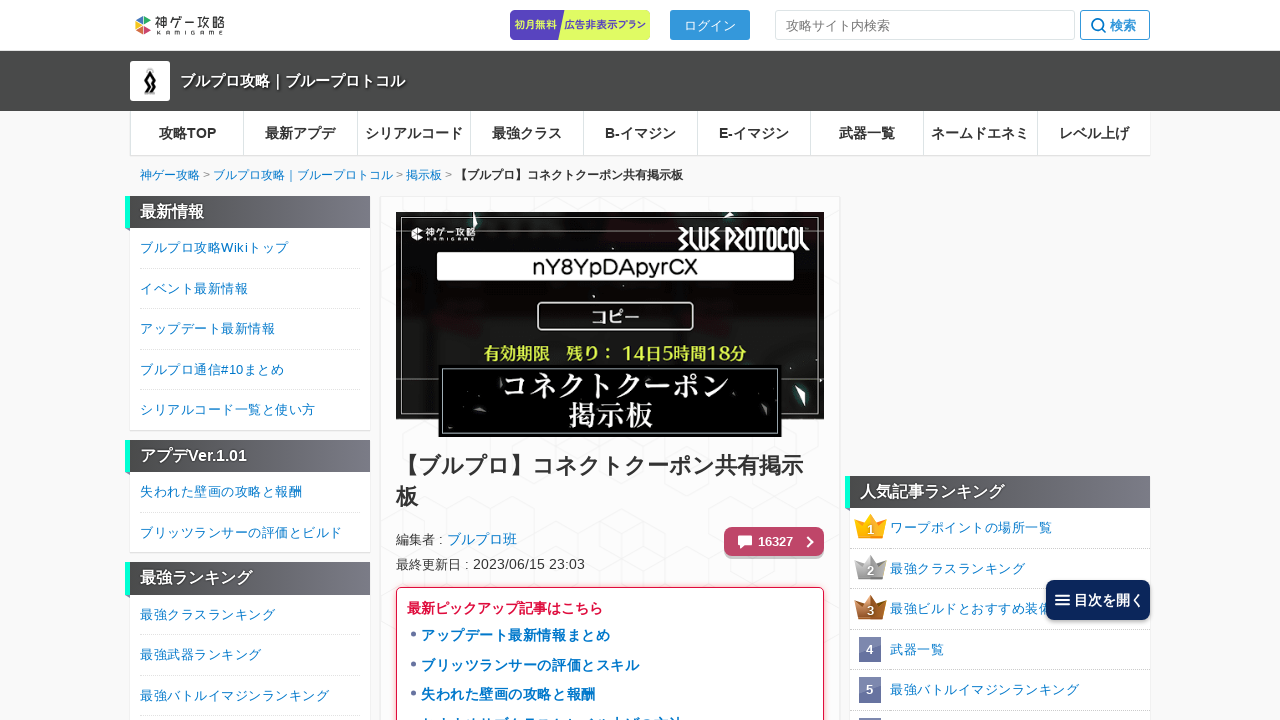

Clicked the comment button at (610, 361) on .button_comment >> nth=0
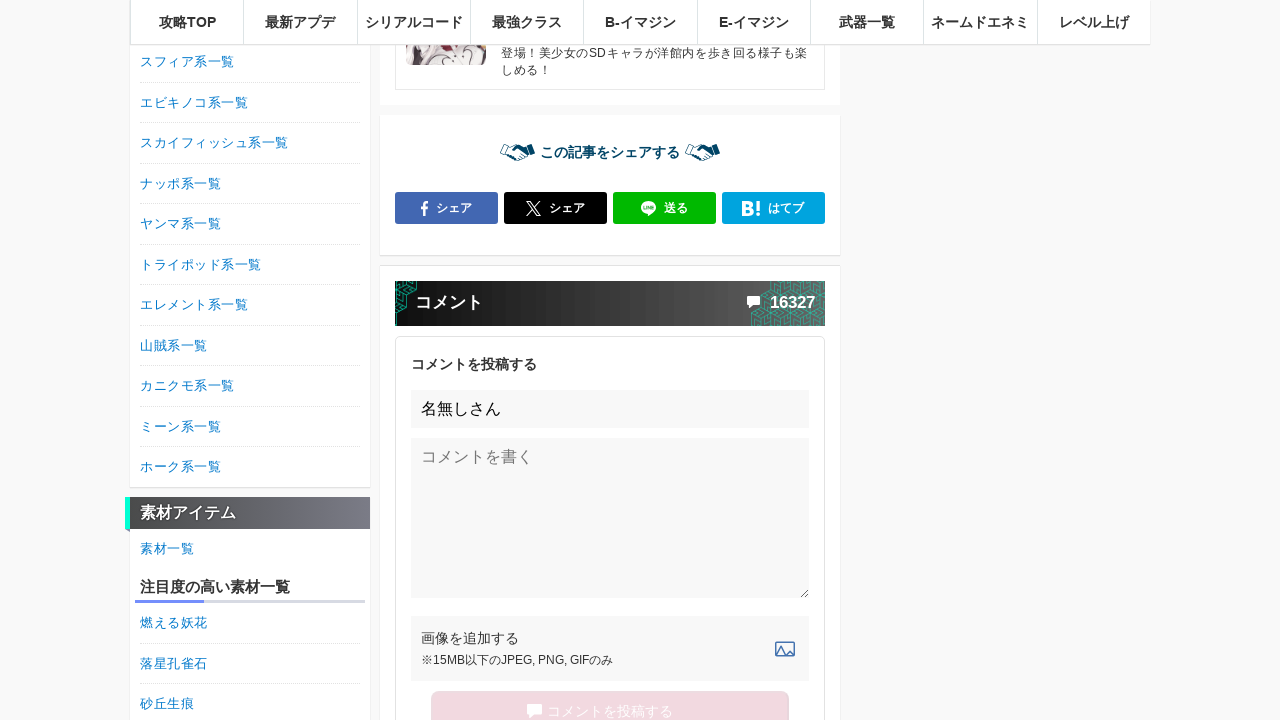

Waited for comment form to appear
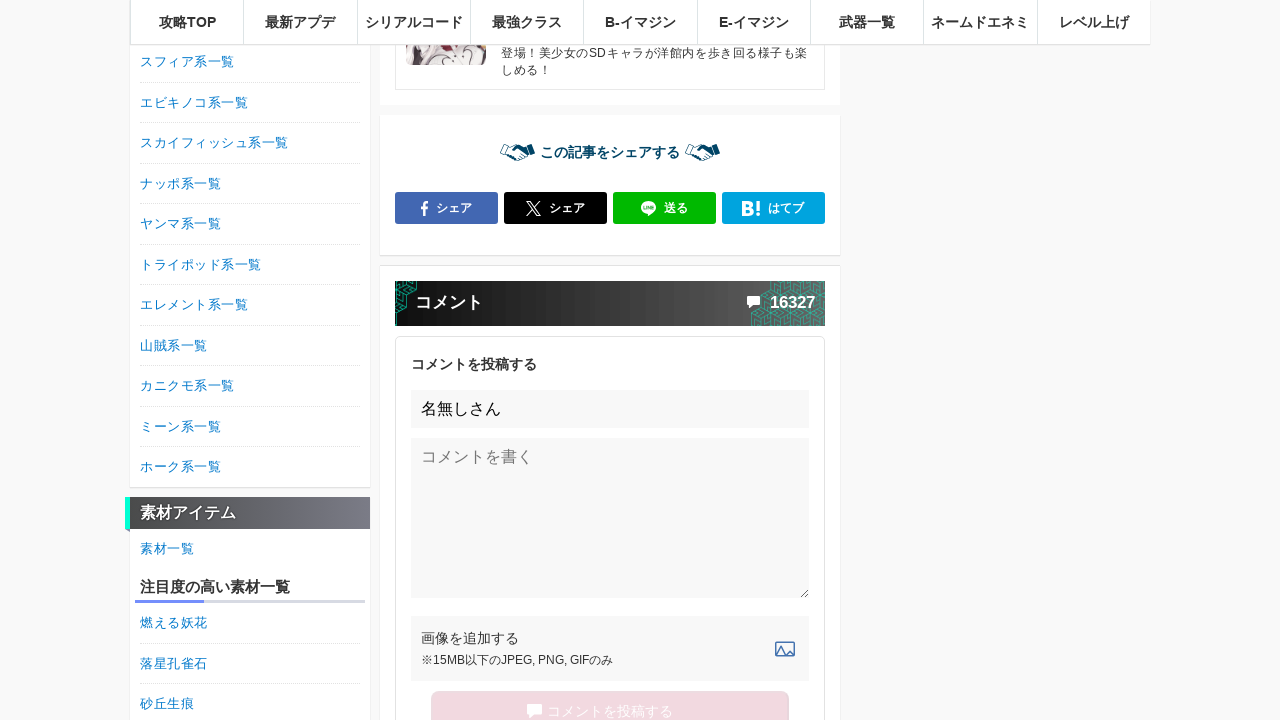

Filled comment body with coupon code: KAMIGAME456DEF on [name='body']
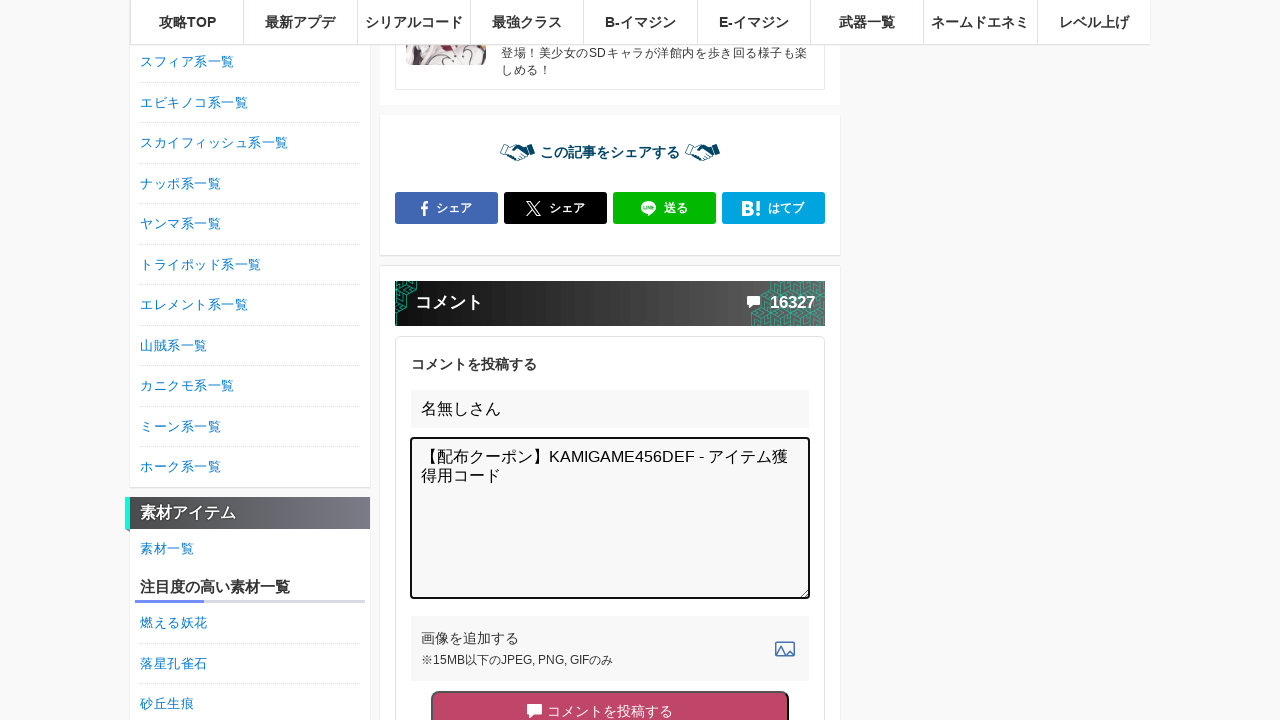

Clicked submit button to post the coupon comment at (610, 361) on .button_comment >> nth=0
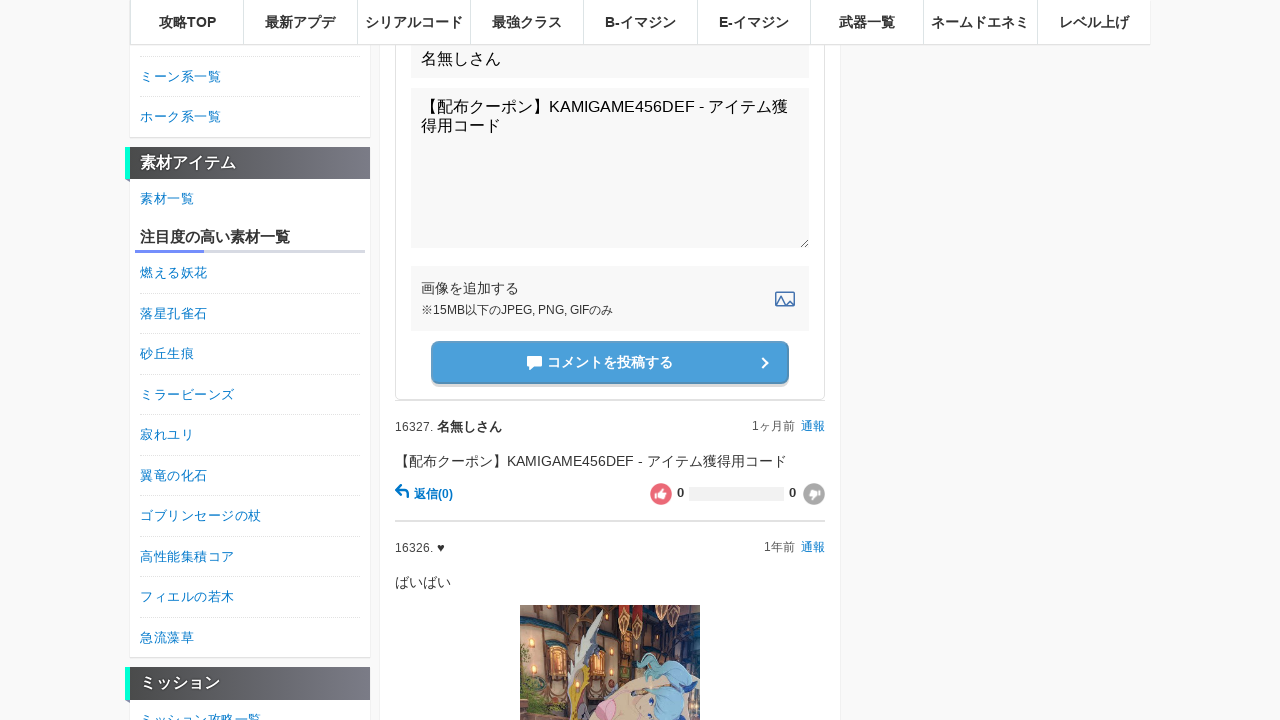

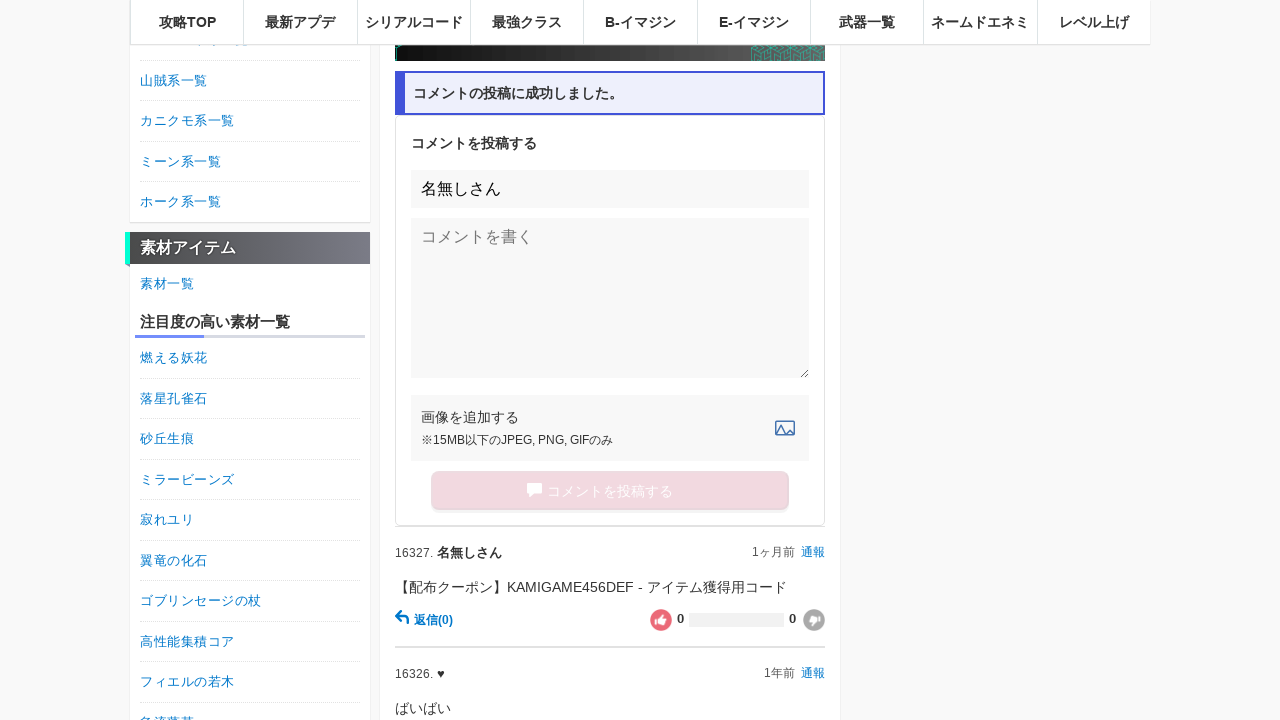